Tests horizontal slider functionality by dragging the slider handle to a new position

Starting URL: http://the-internet.herokuapp.com/horizontal_slider

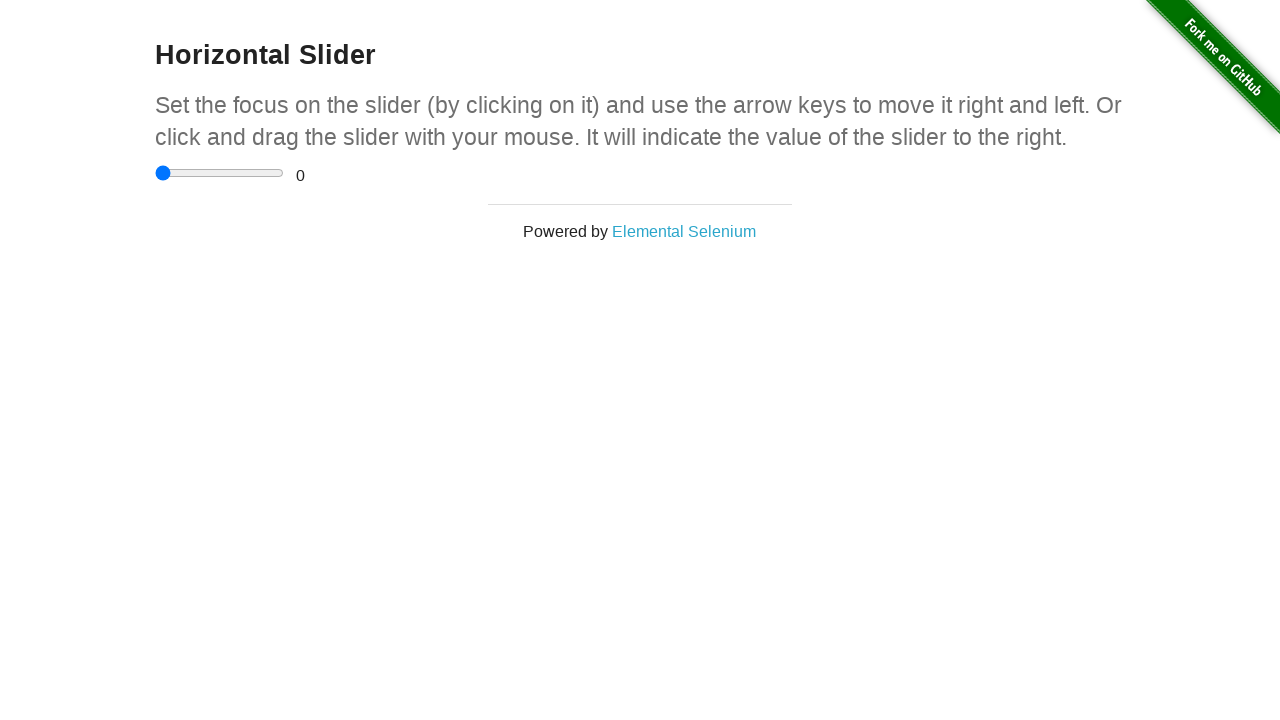

Navigated to horizontal slider page
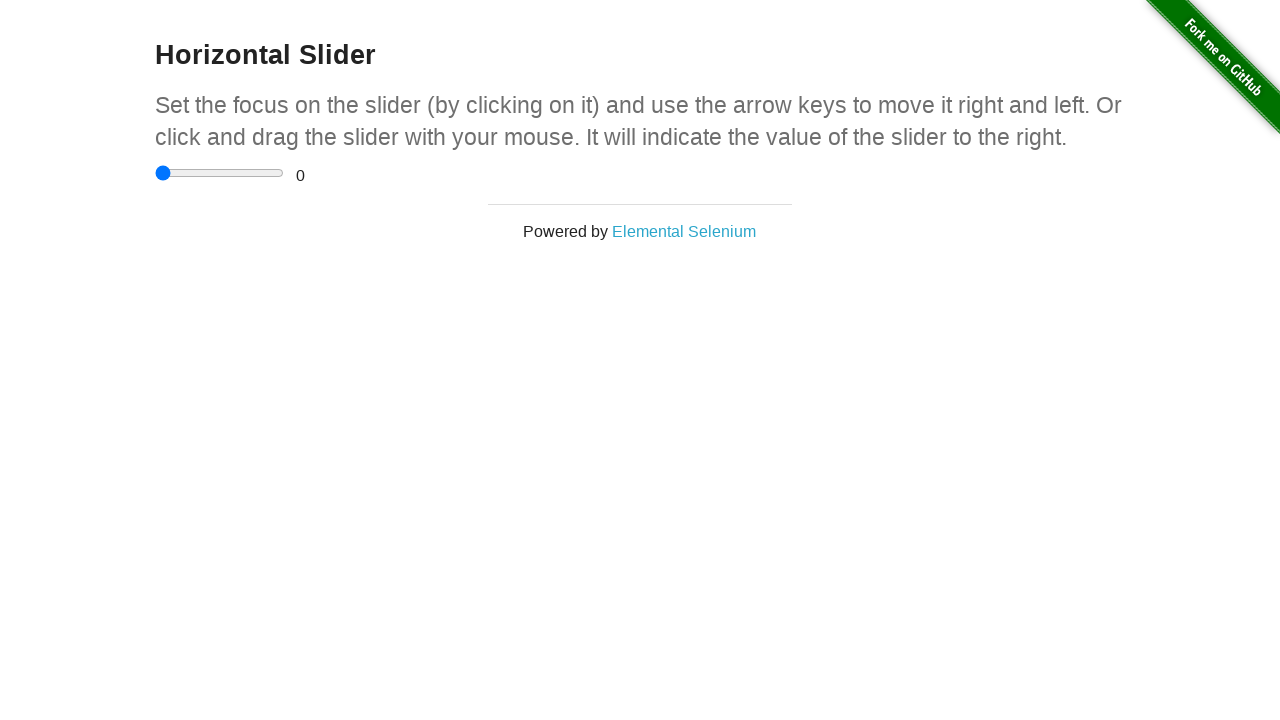

Located the horizontal slider element
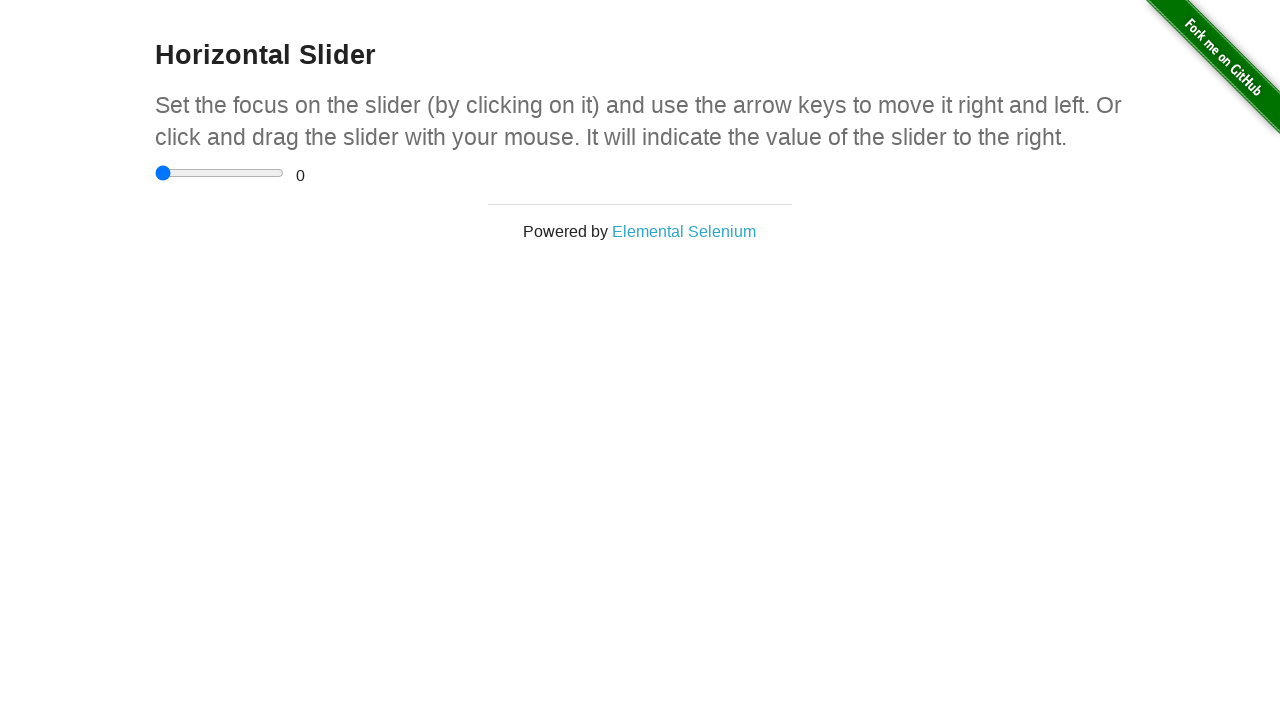

Dragged slider handle to new position (30 pixels right) at (185, 165)
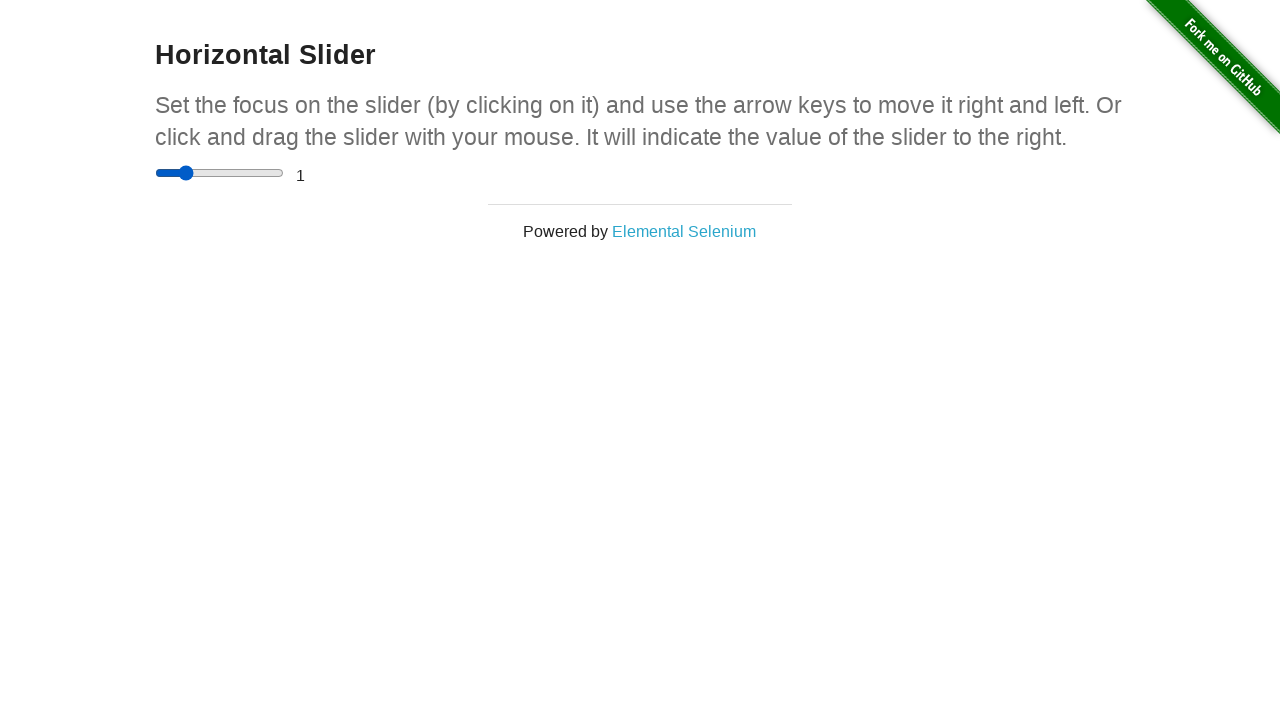

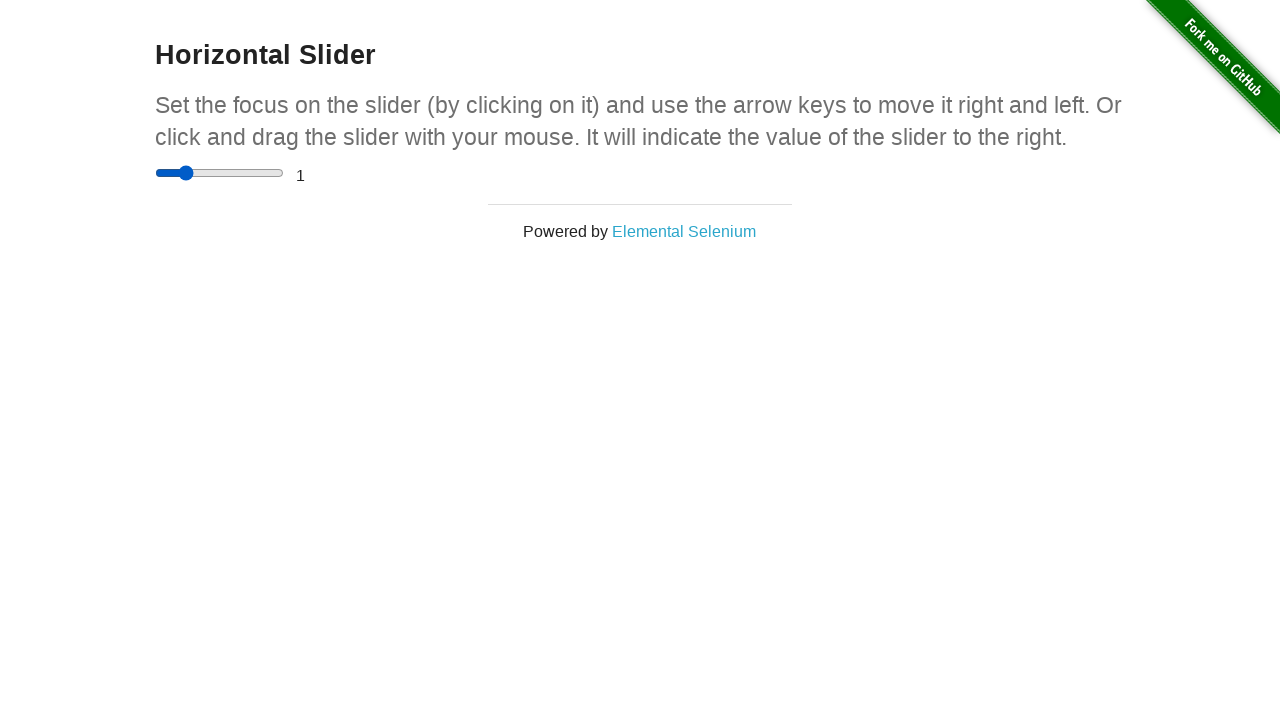